Tests file download functionality by navigating to a file download page and clicking on a download link for a test cases document.

Starting URL: https://testcenter.techproeducation.com/index.php?page=file-download

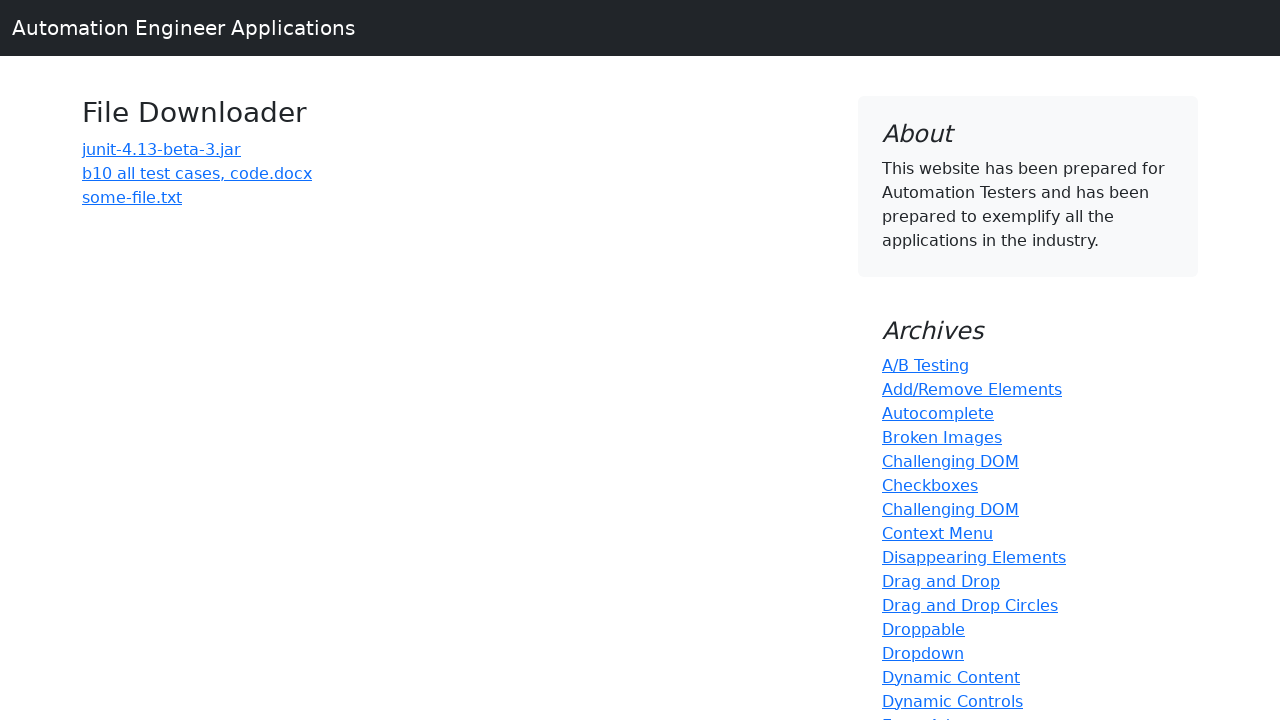

Navigated to file download page
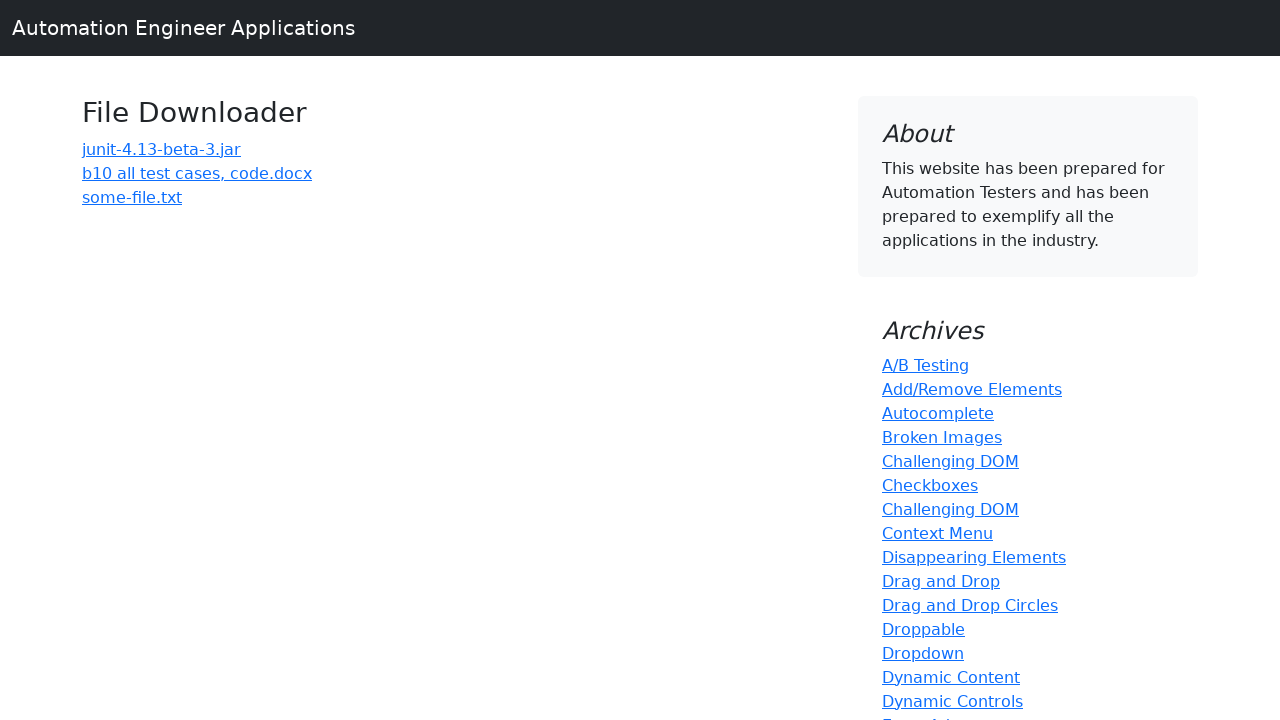

Clicked download link for b10 all test cases document at (197, 173) on a:has-text('b10 all test cases')
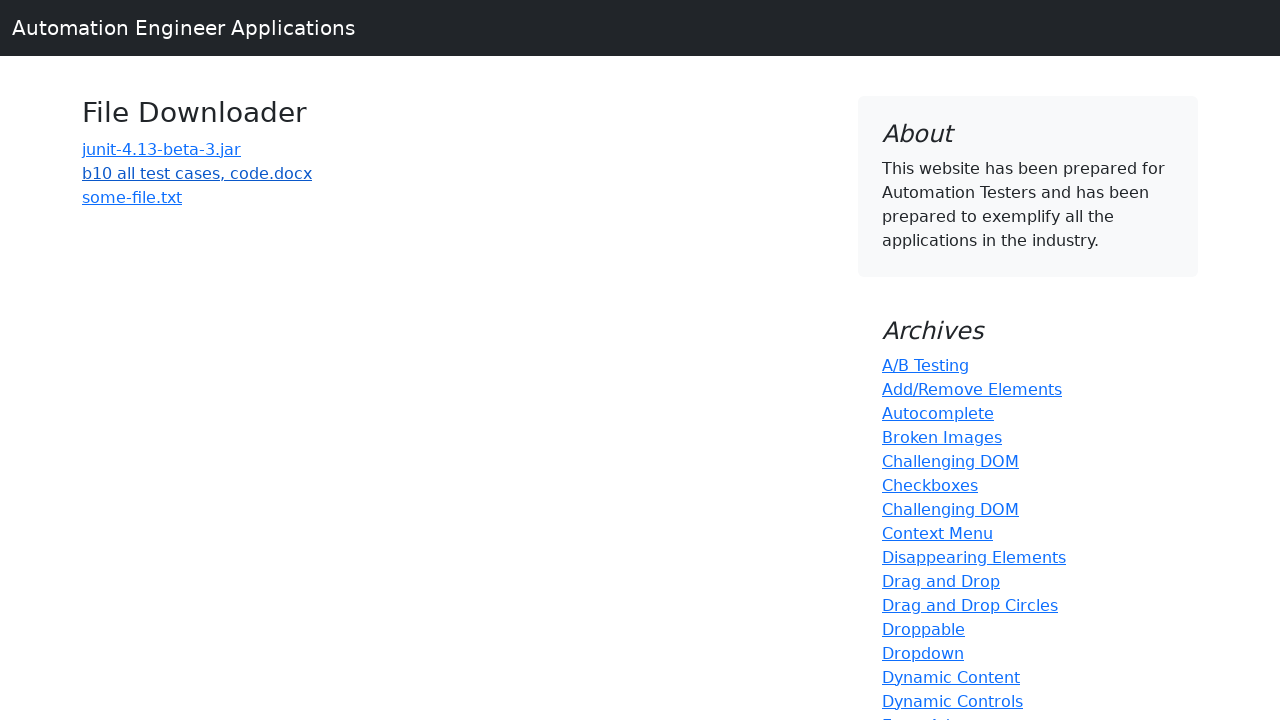

Waited 3 seconds for file download to complete
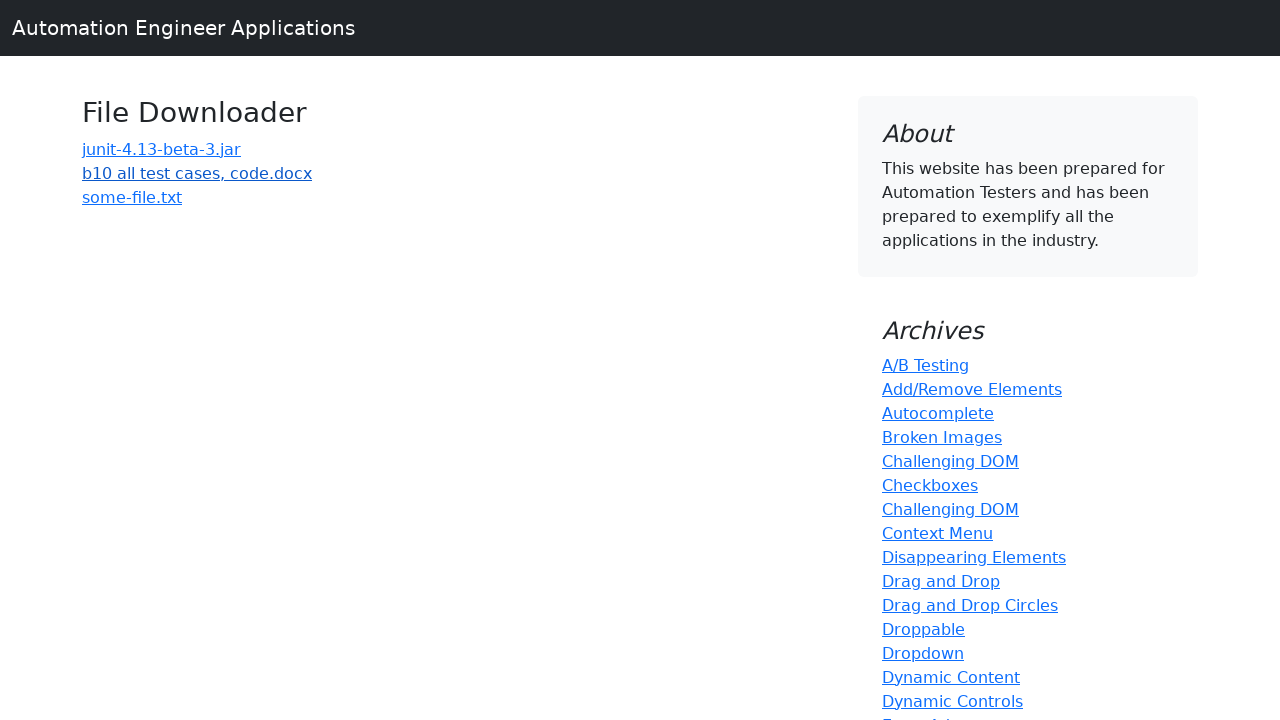

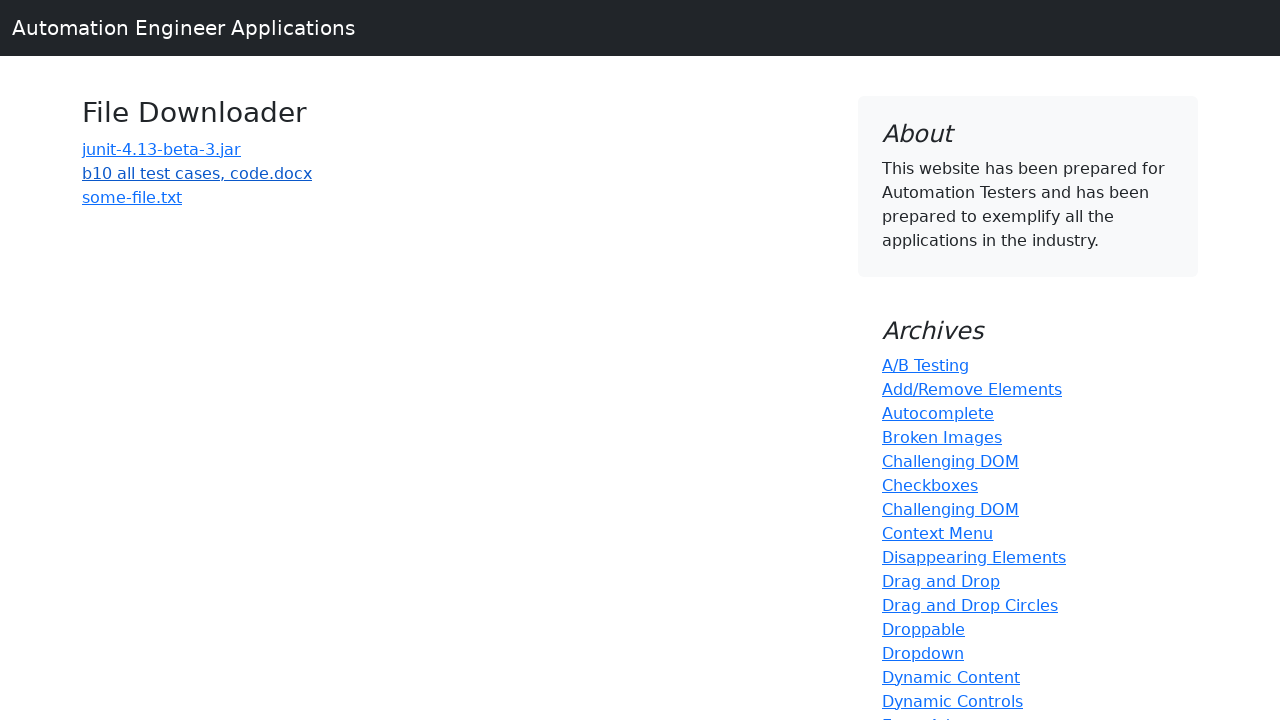